Tests iframe interaction by switching to an iframe, scrolling to a paragraph element, and verifying its visibility

Starting URL: https://bonigarcia.dev/selenium-webdriver-java/iframes.html

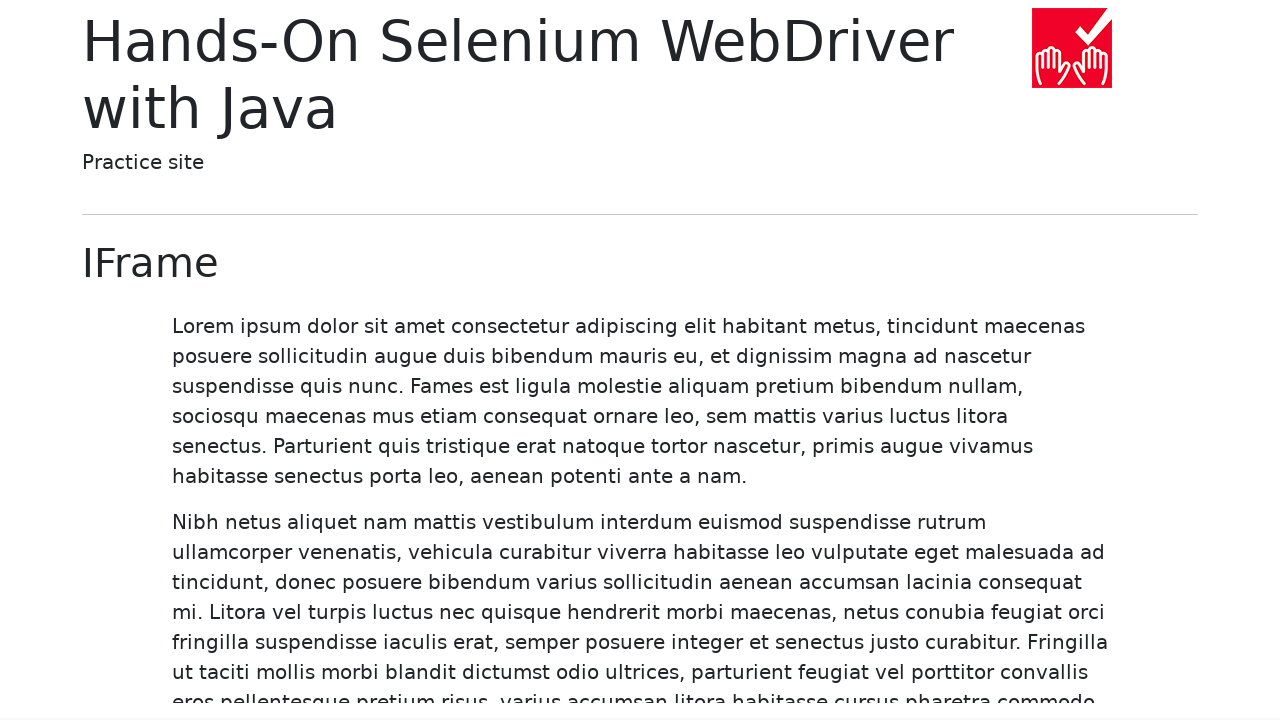

Switched to iframe named 'my-iframe'
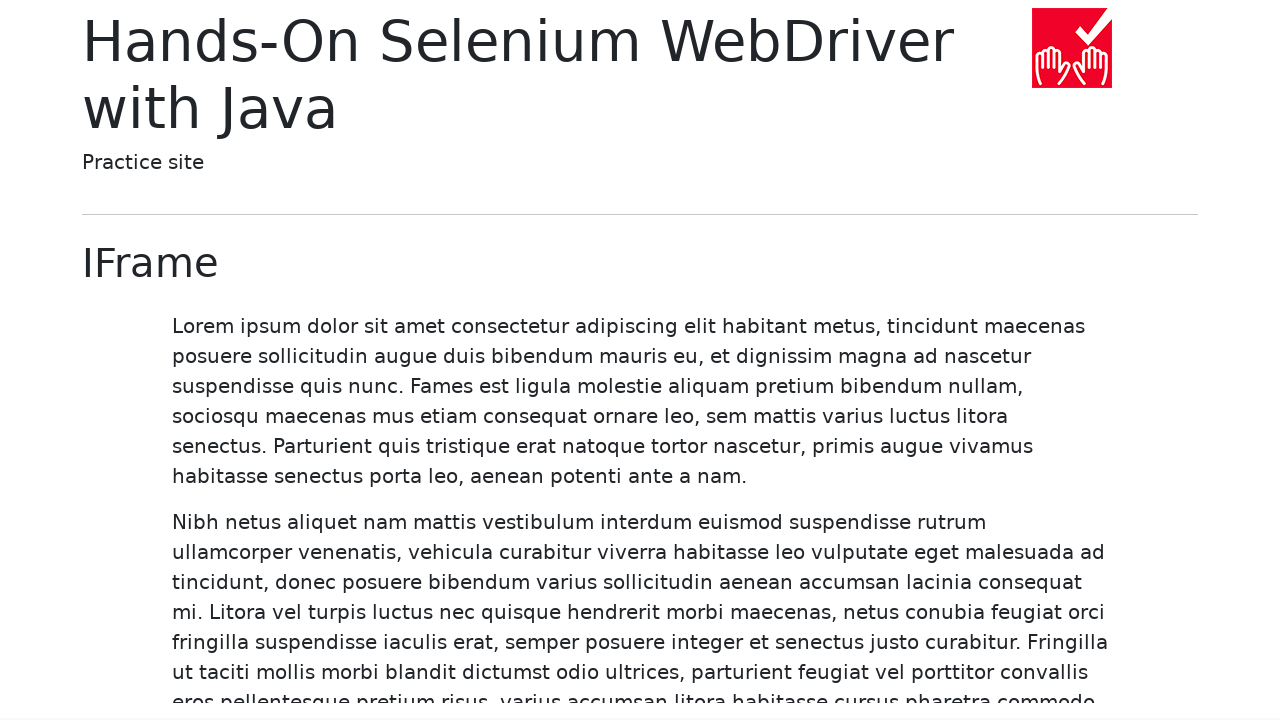

Located paragraph element containing 'Magnis feugiat natoque' text
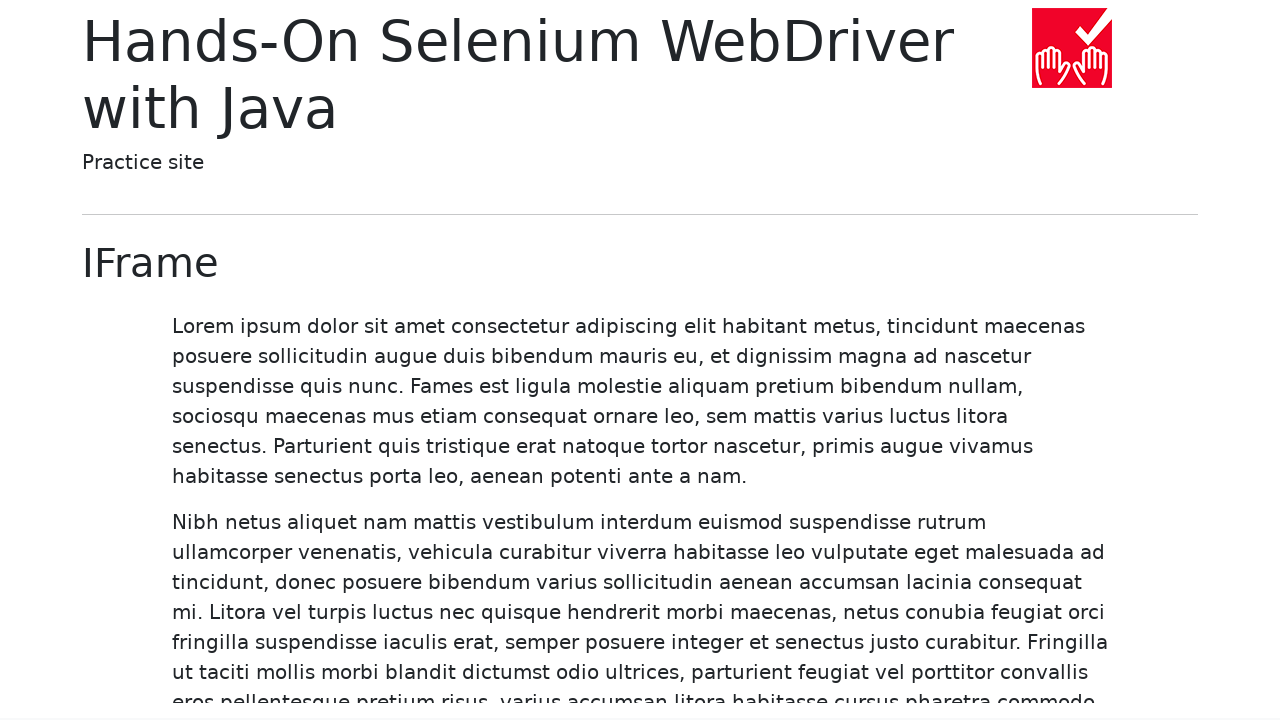

Scrolled paragraph element into view
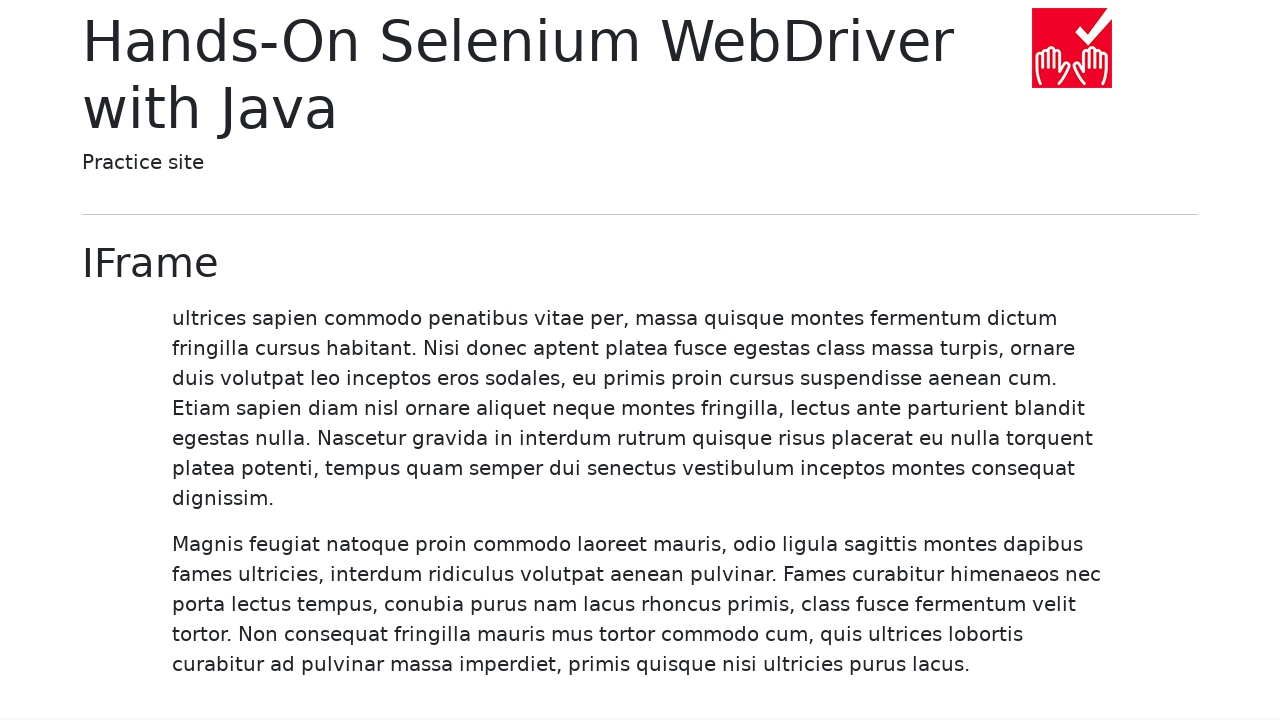

Verified paragraph element is visible
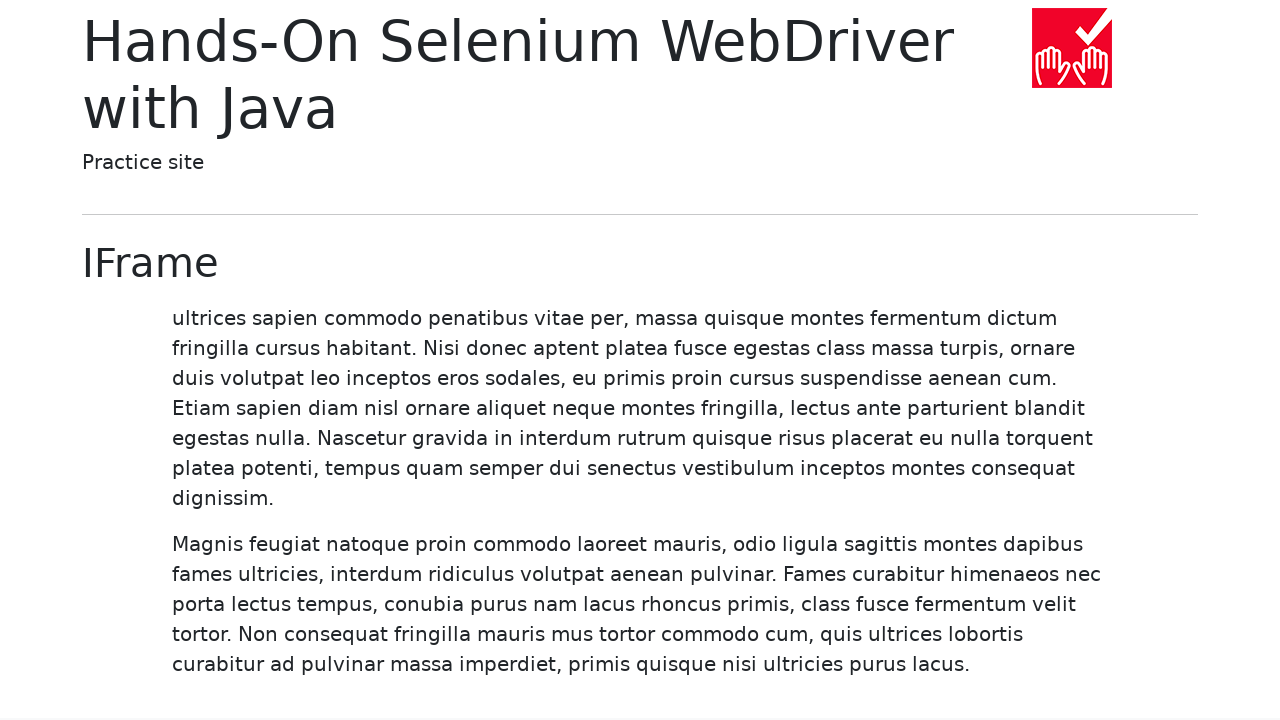

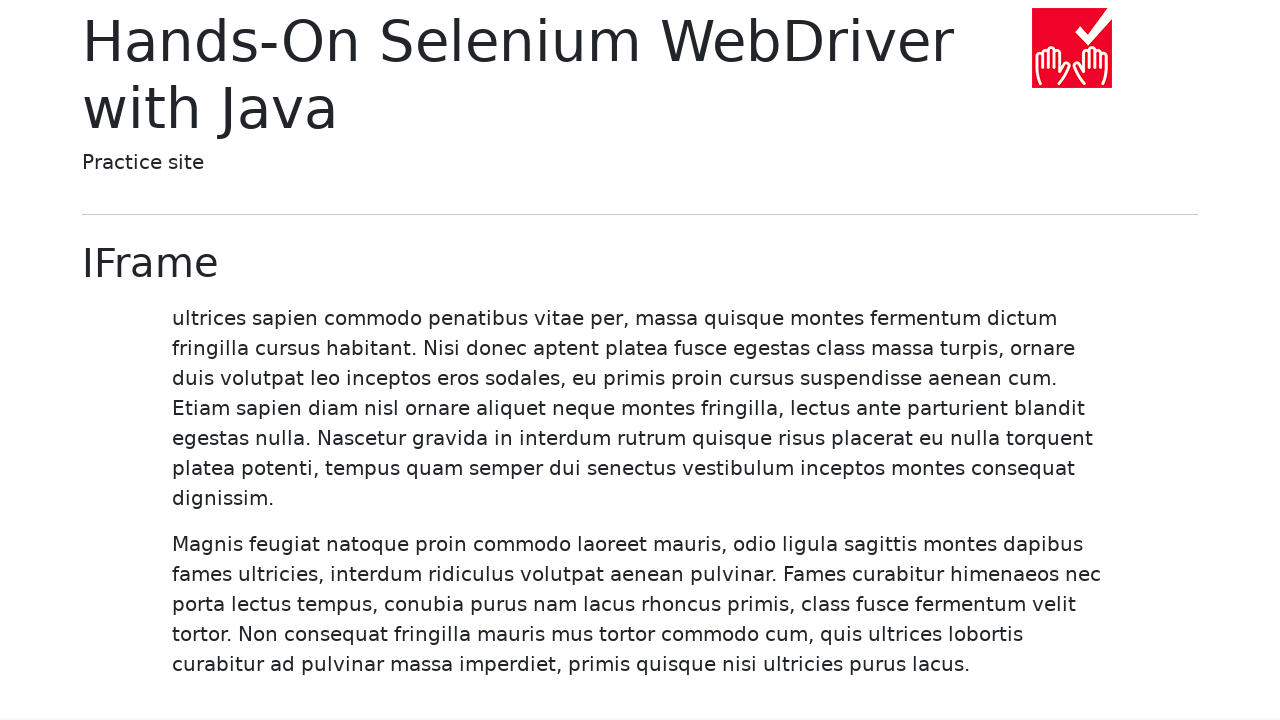